Tests invalid login functionality by entering incorrect credentials and verifying the error alert message appears

Starting URL: https://www.demoblaze.com/index.html

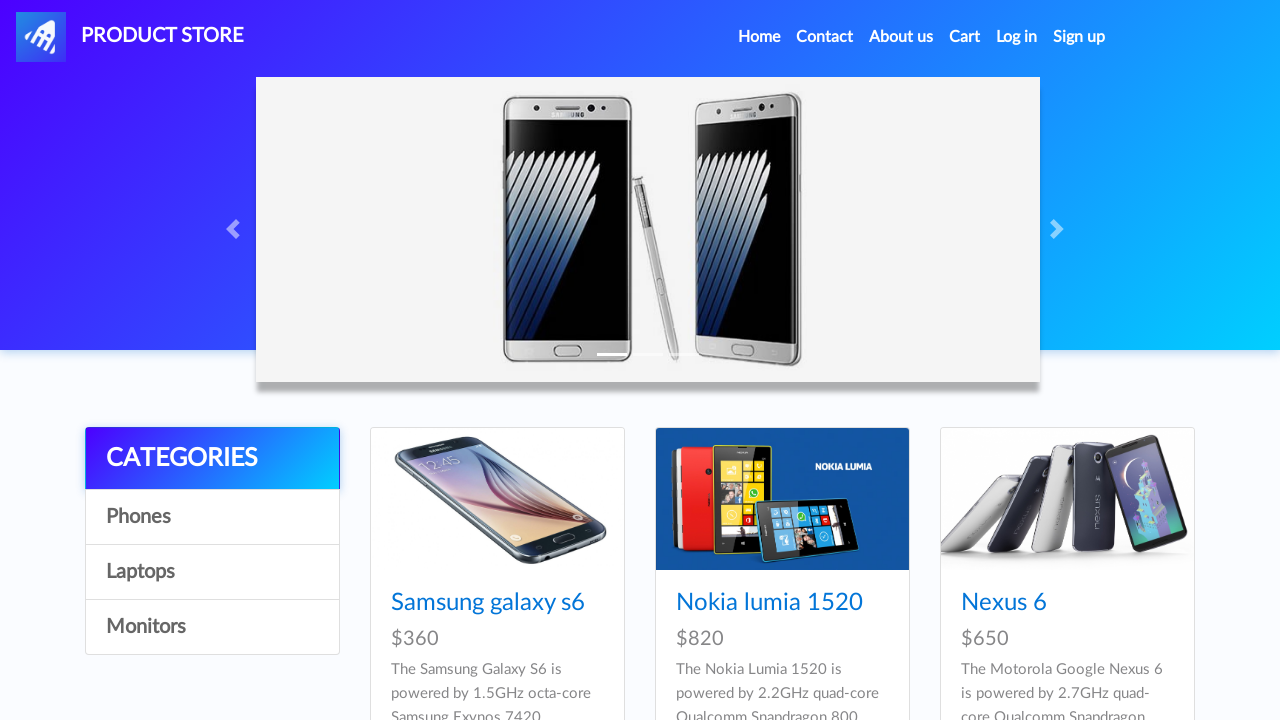

Clicked login button to open modal at (1017, 37) on #login2
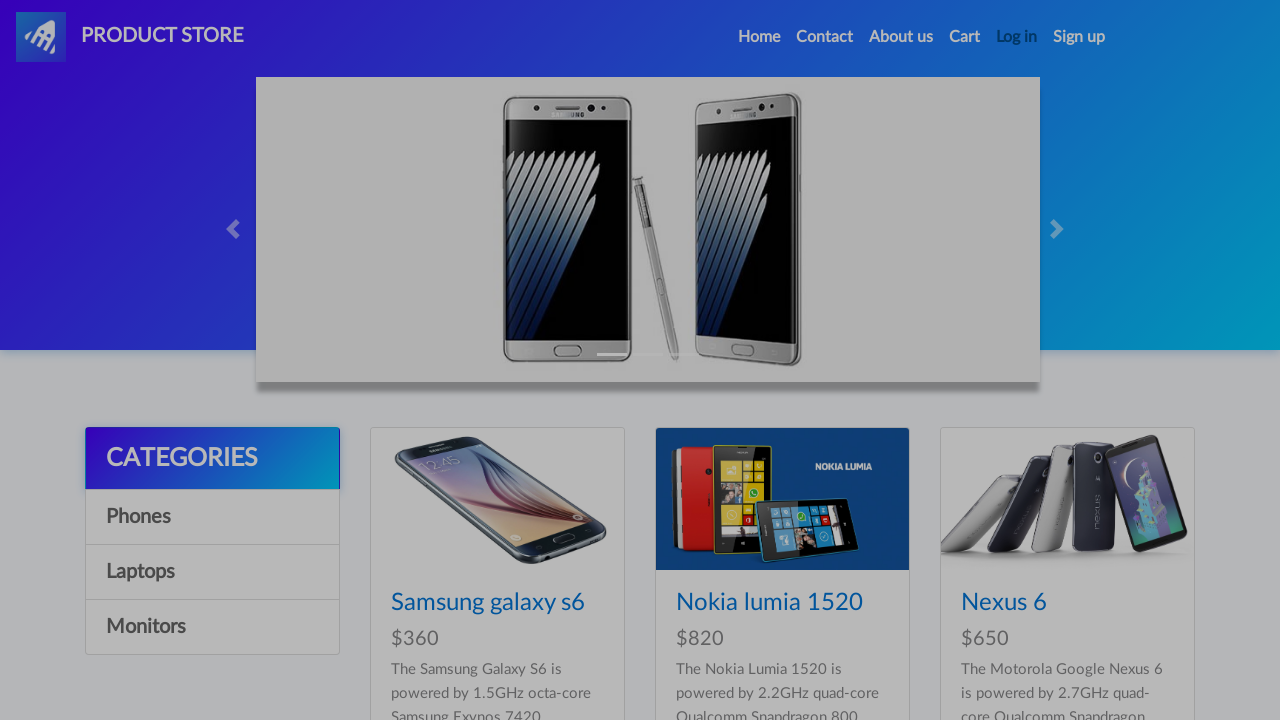

Username field became visible
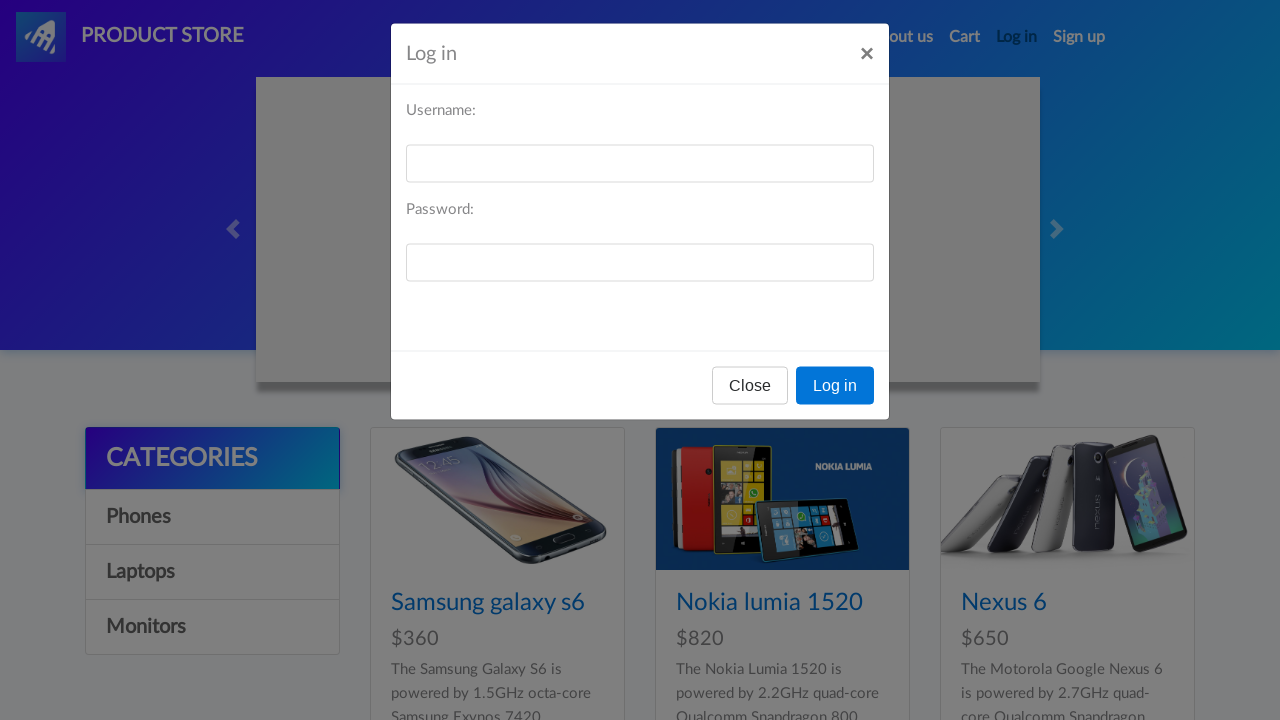

Filled username field with 'test001w' on #loginusername
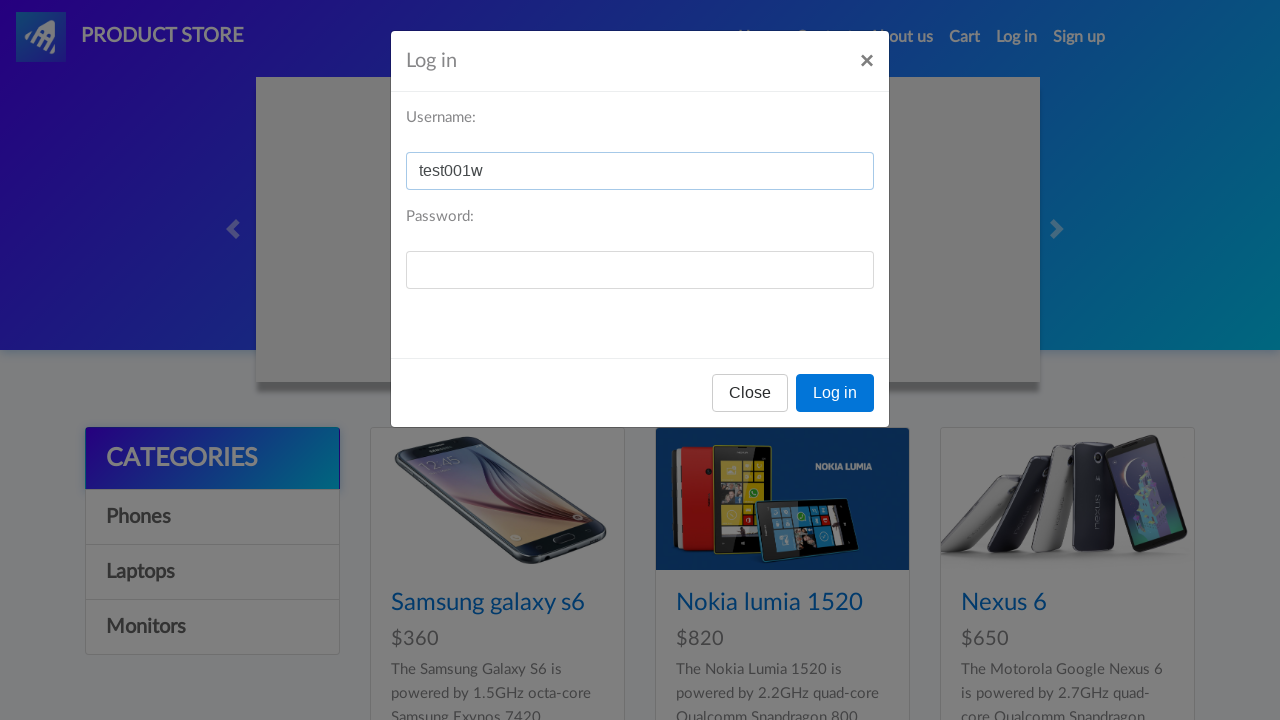

Filled password field with '@test001w' on #loginpassword
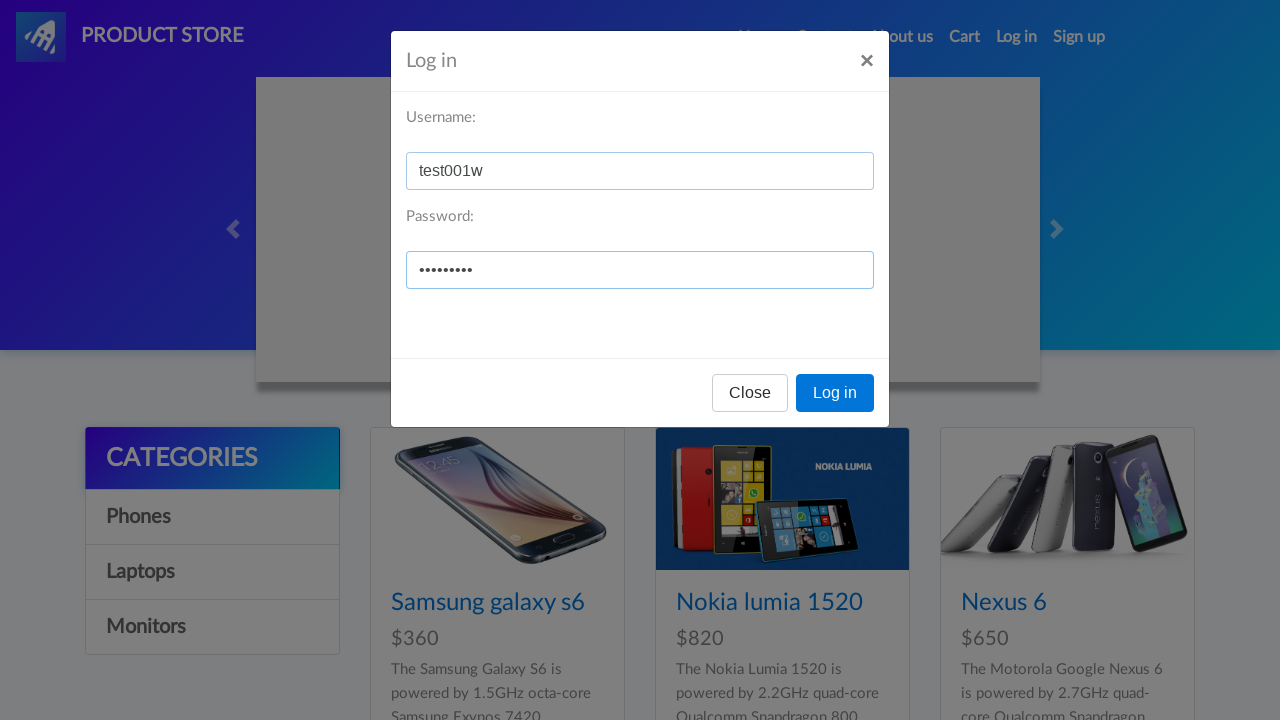

Clicked Log in button with invalid credentials at (835, 393) on button:text('Log in')
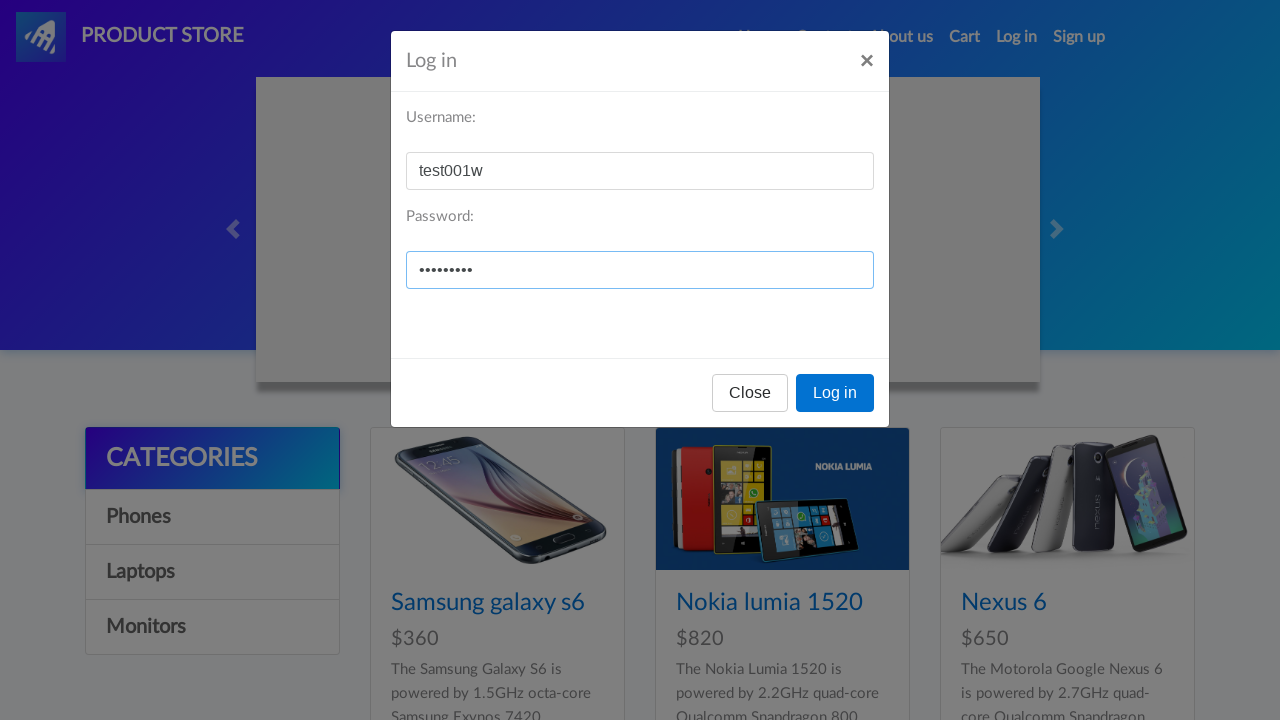

Set up dialog handler to accept alert
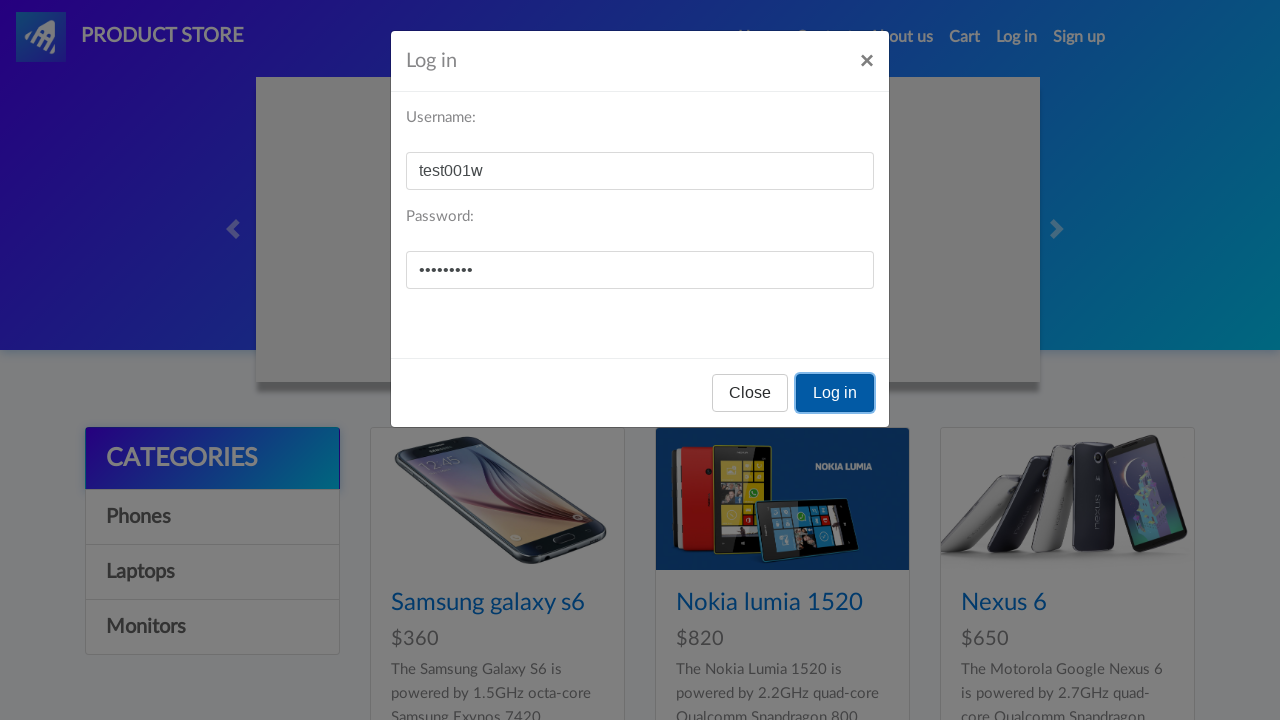

Waited for alert dialog to appear and be handled
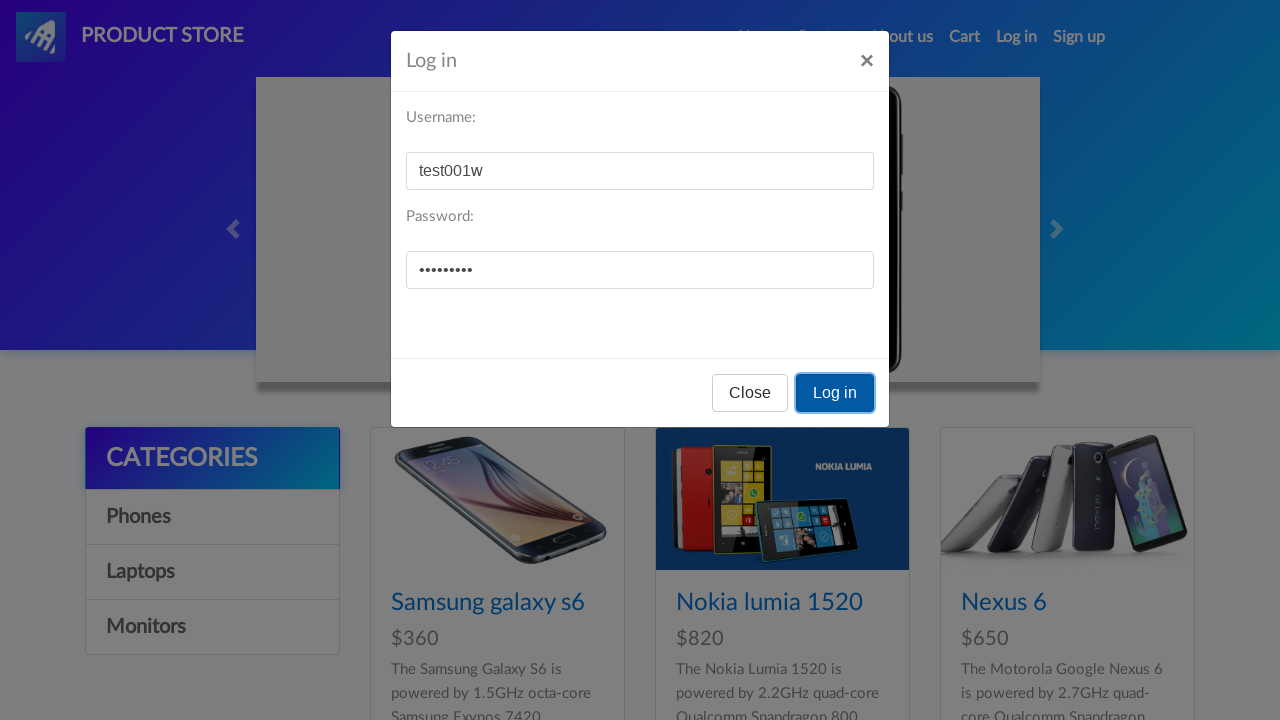

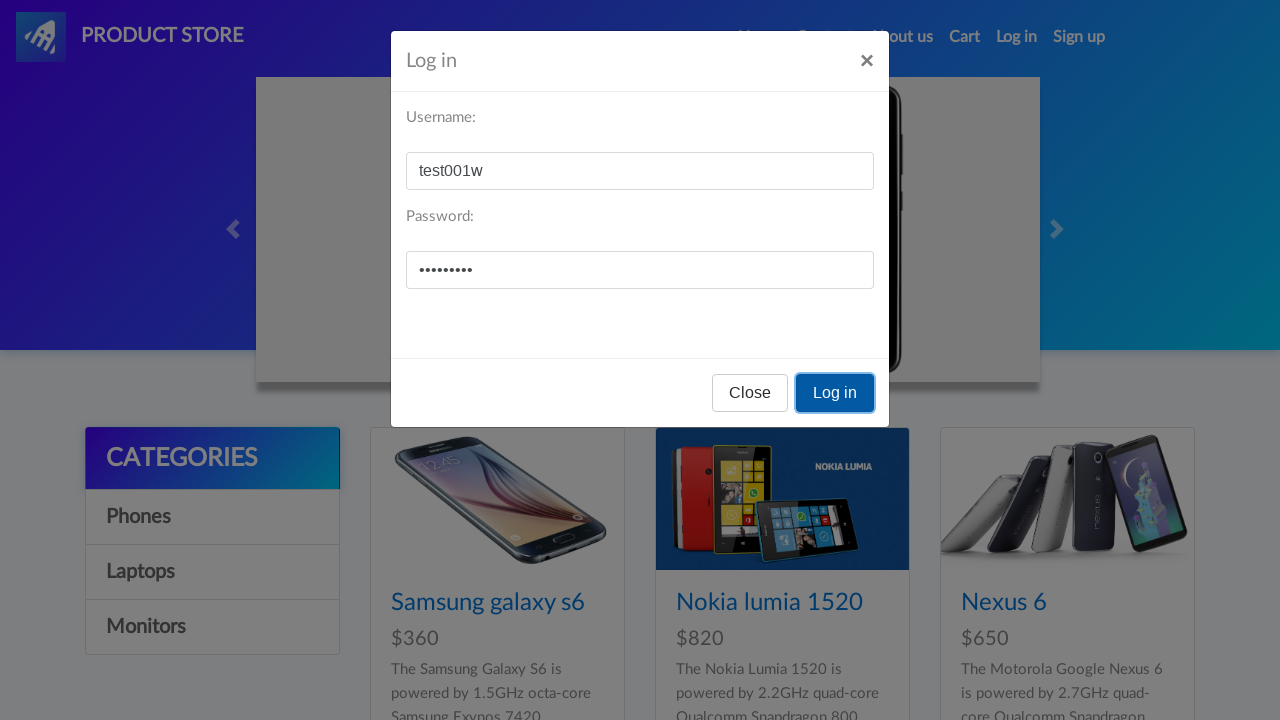